Navigates to anhtester.com and clicks on the "Desktop Testing" section heading

Starting URL: https://anhtester.com

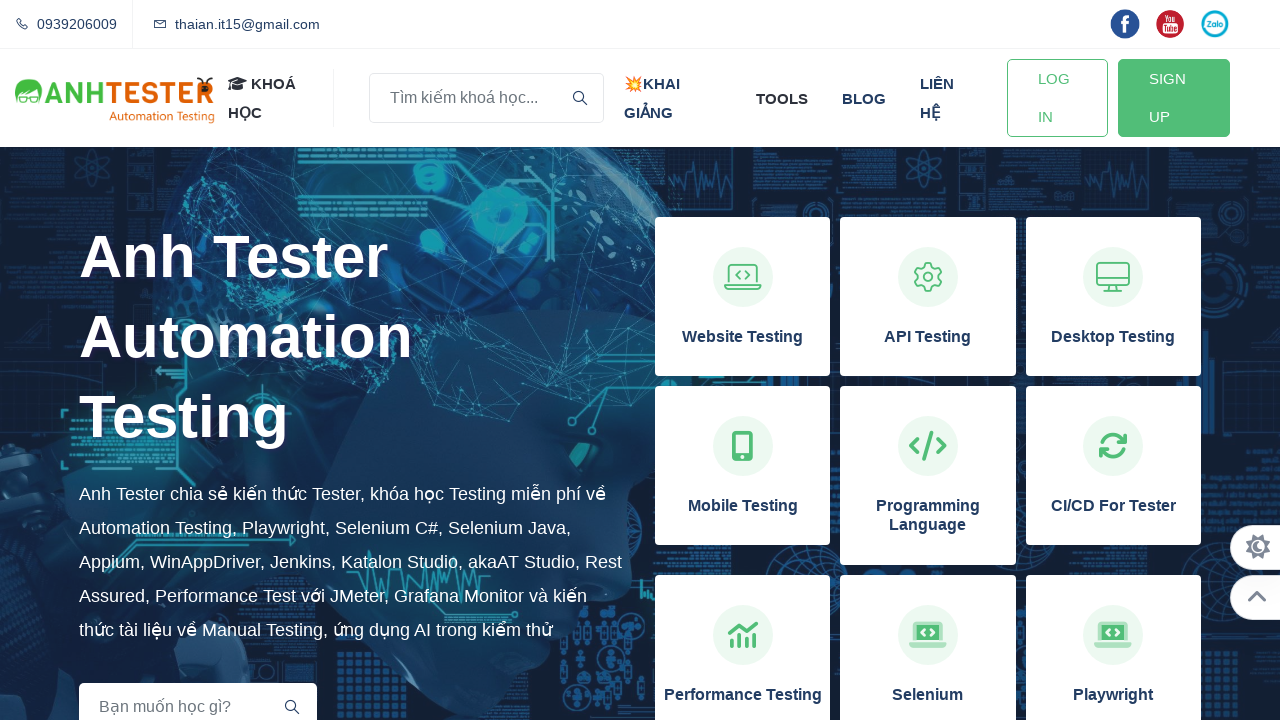

Clicked on the 'Desktop Testing' section heading at (1113, 337) on xpath=//h3[normalize-space()='Desktop Testing']
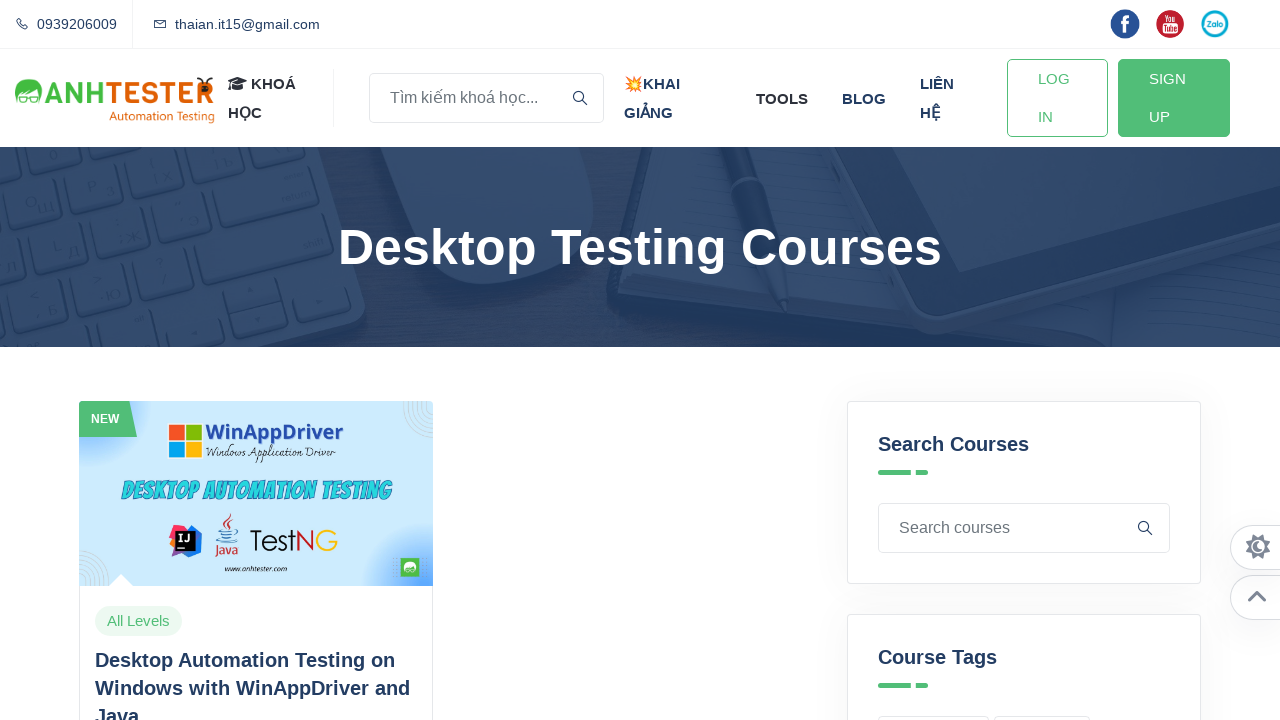

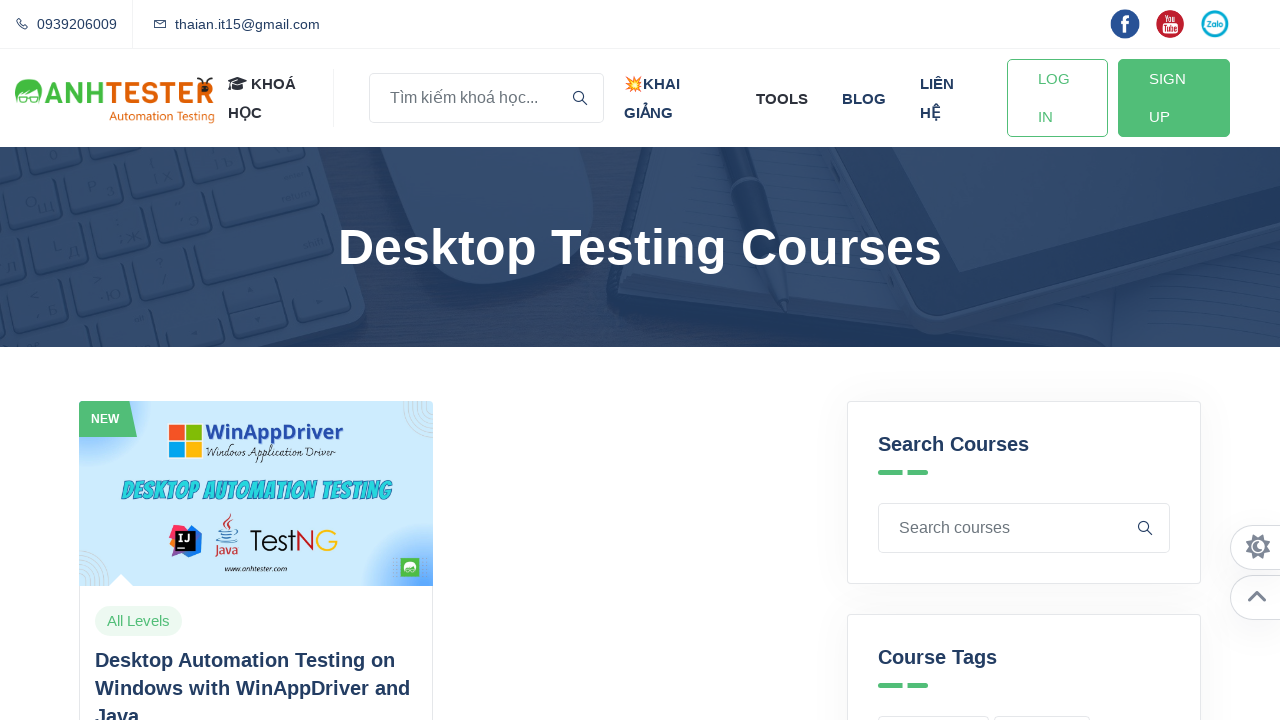